Tests e-commerce navigation flow by clicking through product categories and adding items to cart, while blocking image and CSS requests for faster execution

Starting URL: https://rahulshettyacademy.com/angularAppdemo/

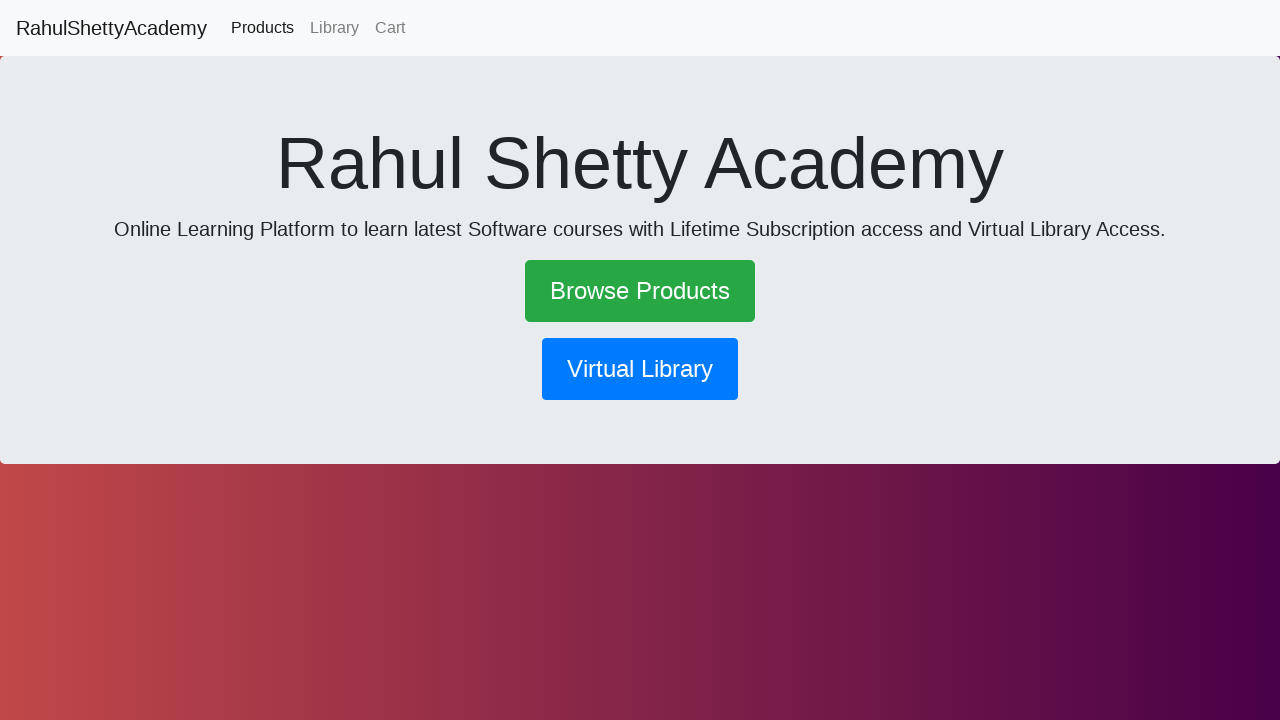

Set up route handler to block image and CSS requests
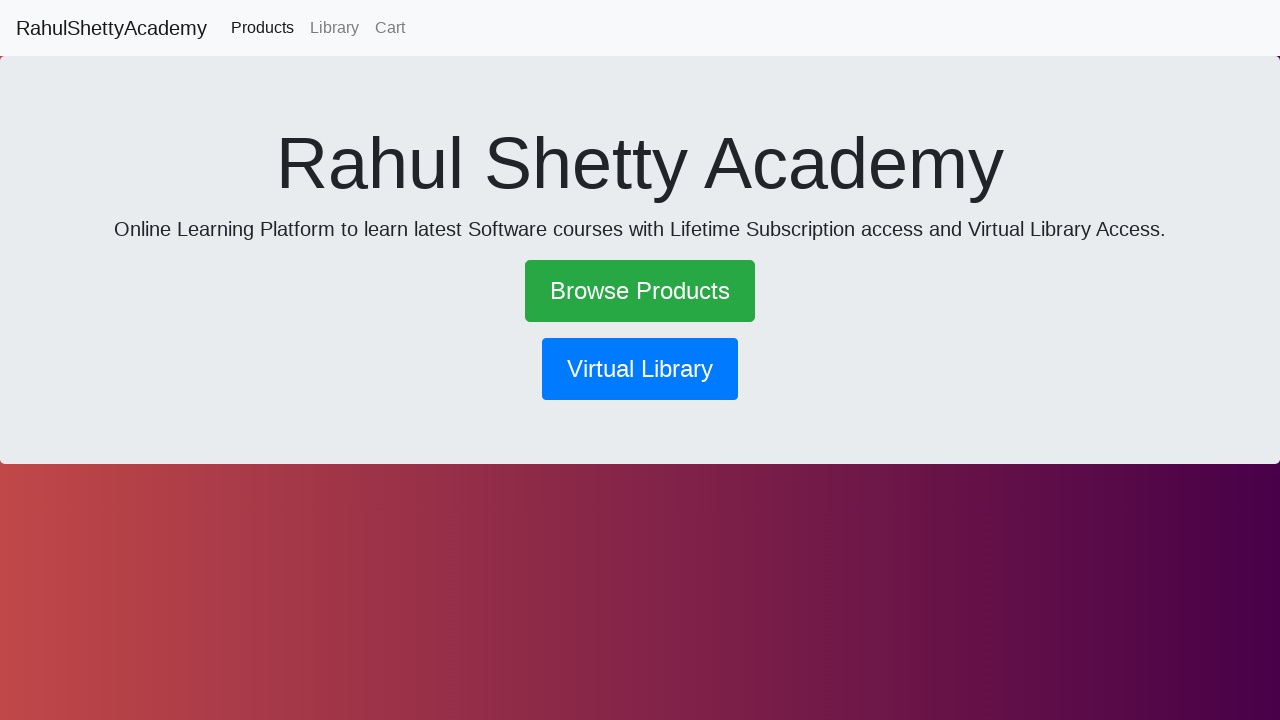

Clicked Browse Products link at (640, 291) on text=Browse Products
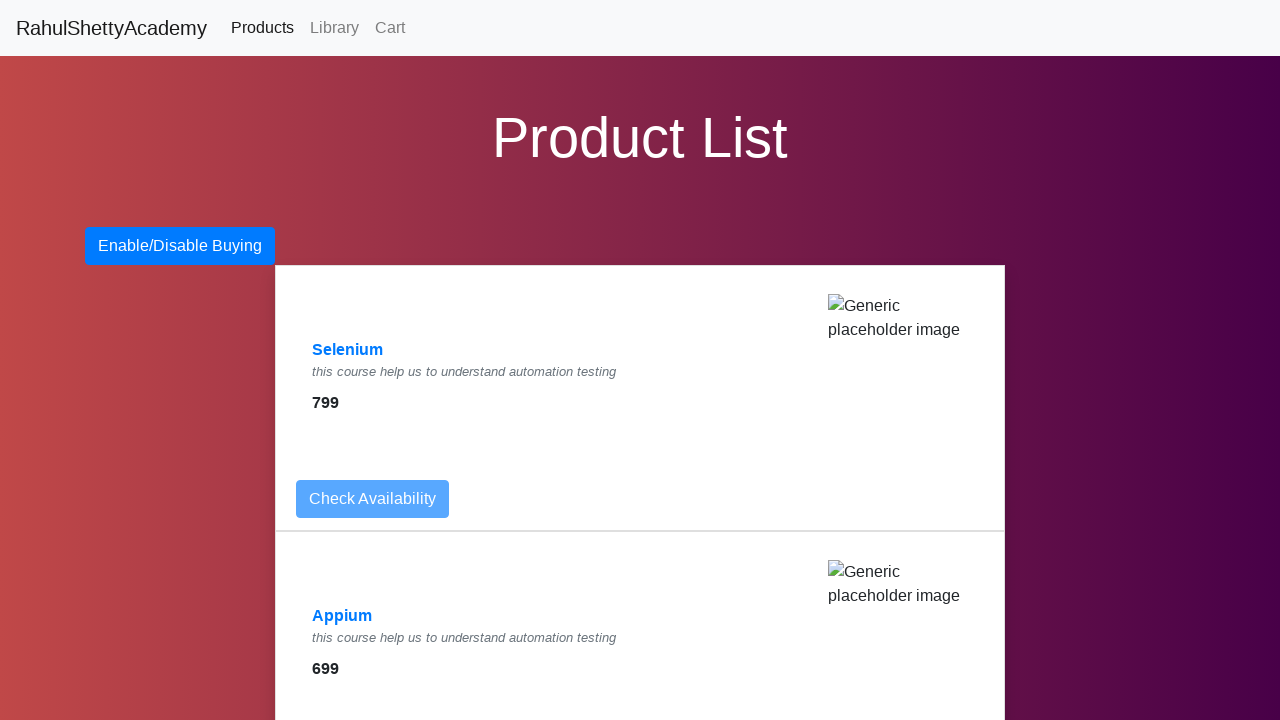

Clicked Selenium product link at (348, 350) on text=Selenium
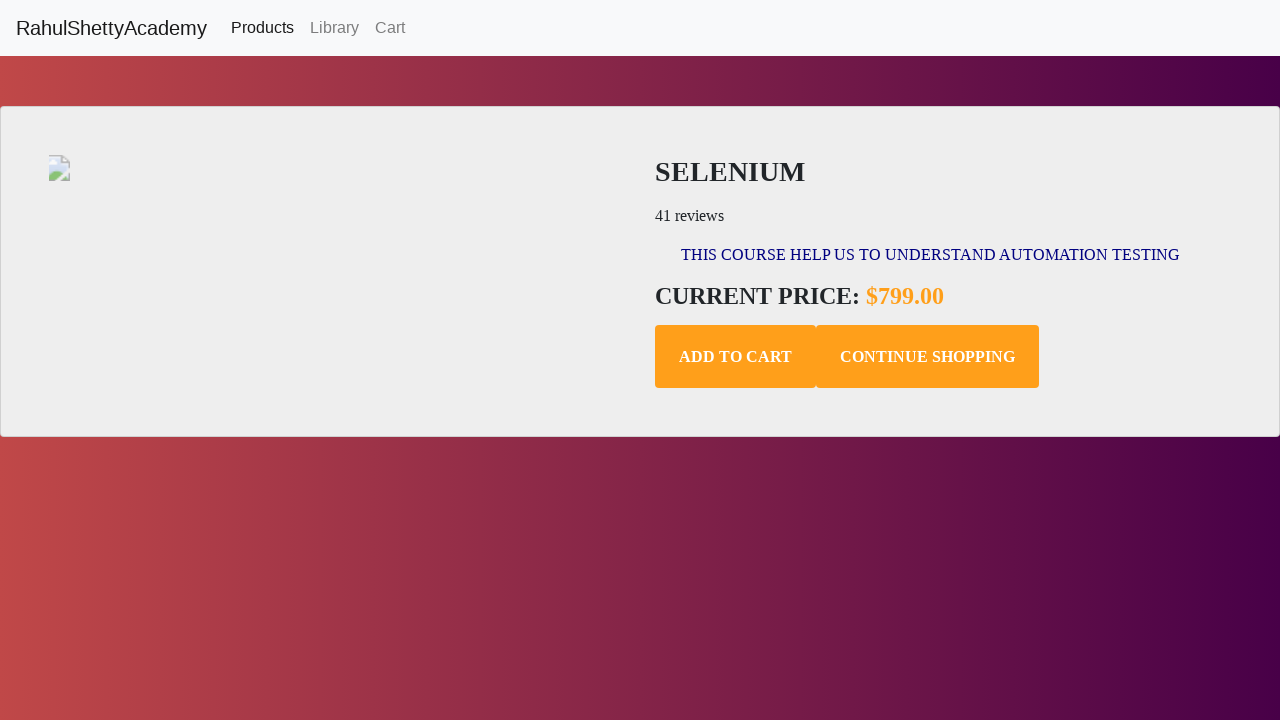

Clicked Add to Cart button at (736, 357) on .add-to-cart
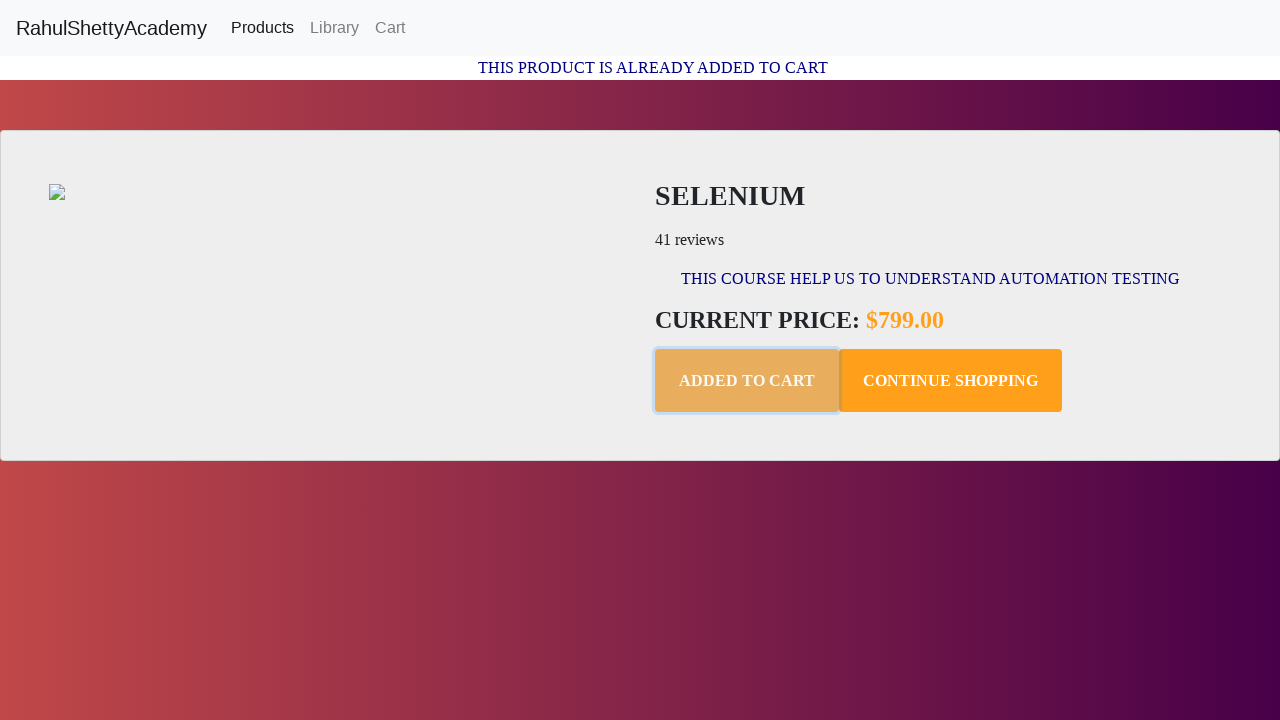

Success message appeared
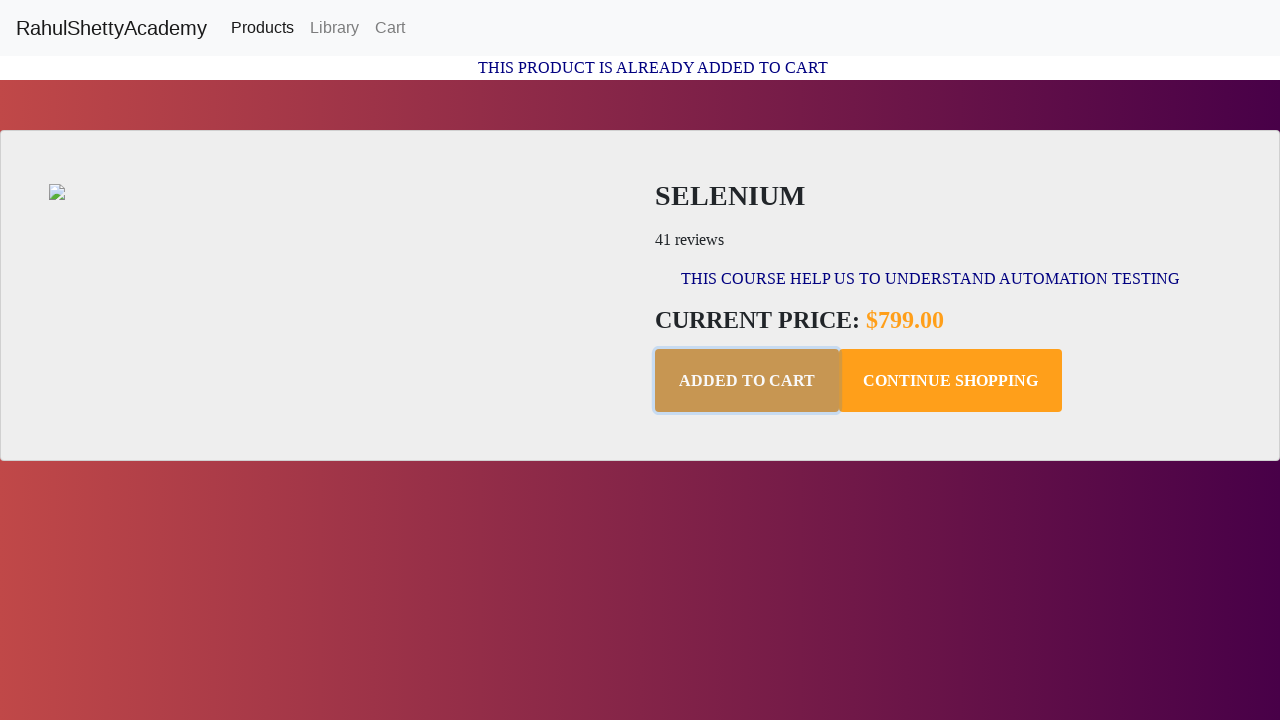

Retrieved success message: This Product is already added to Cart
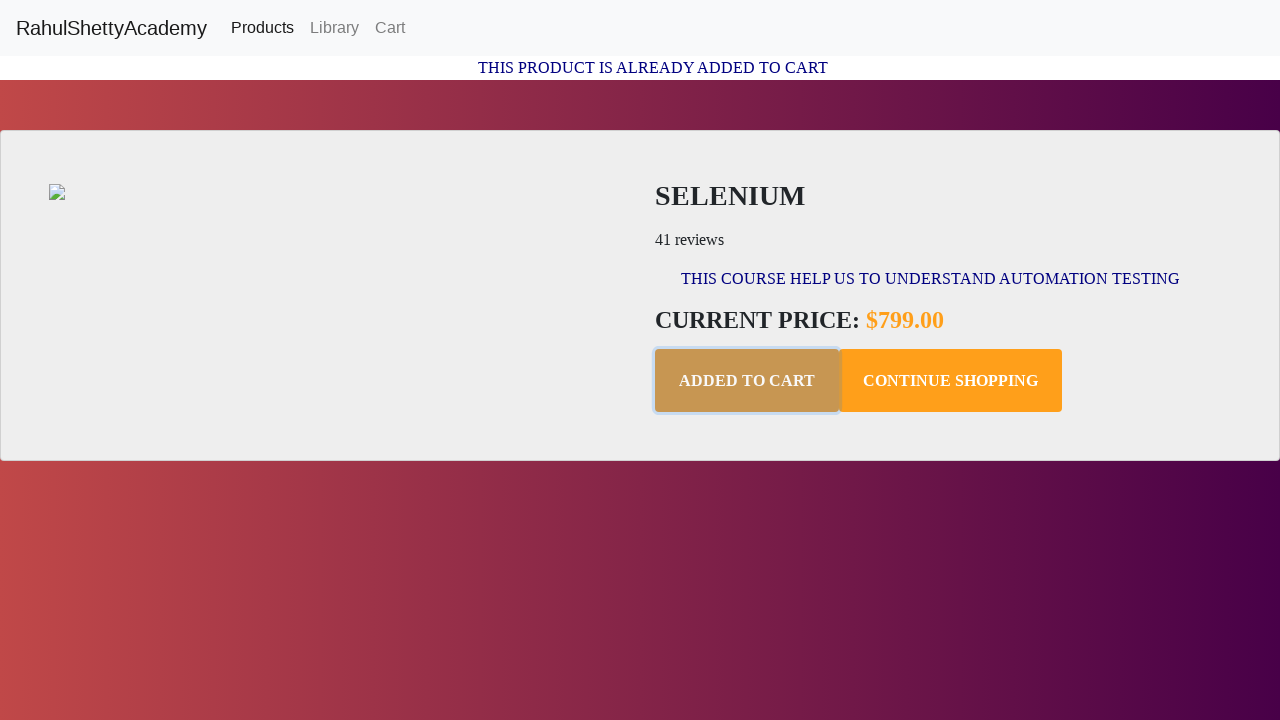

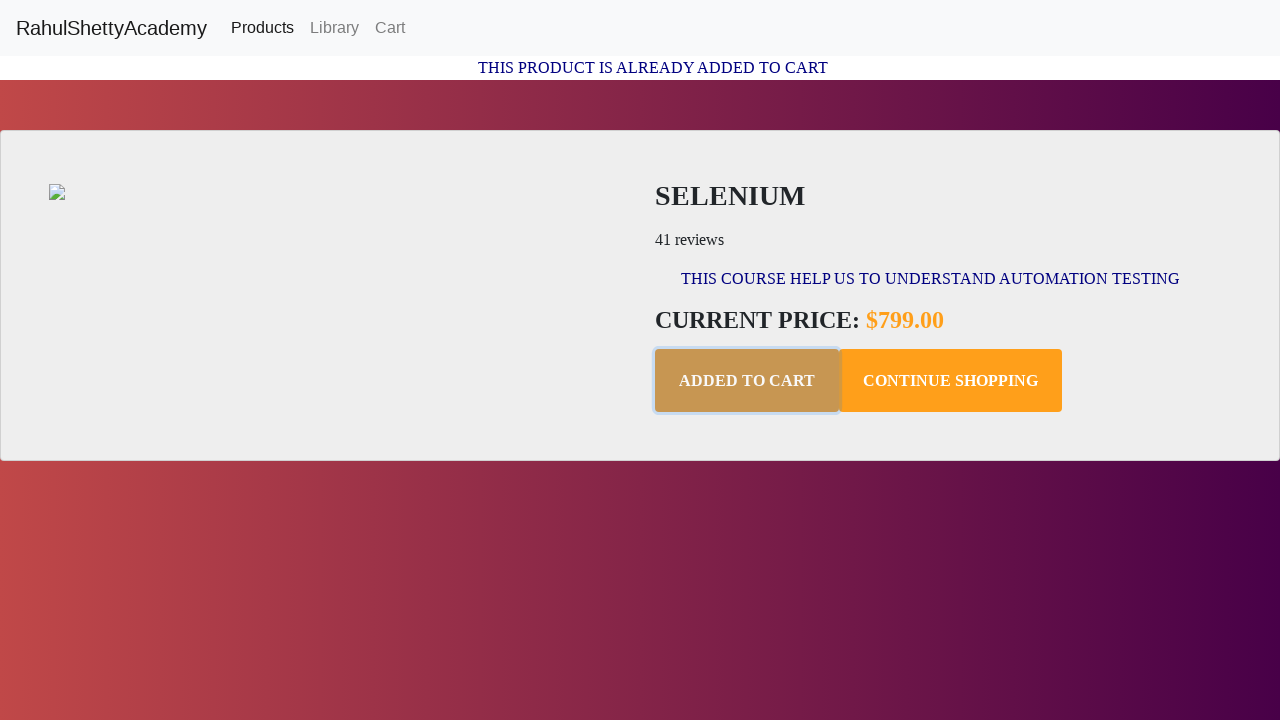